Tests dynamic content loading by clicking Start and waiting for content to appear

Starting URL: http://the-internet.herokuapp.com/dynamic_loading/2

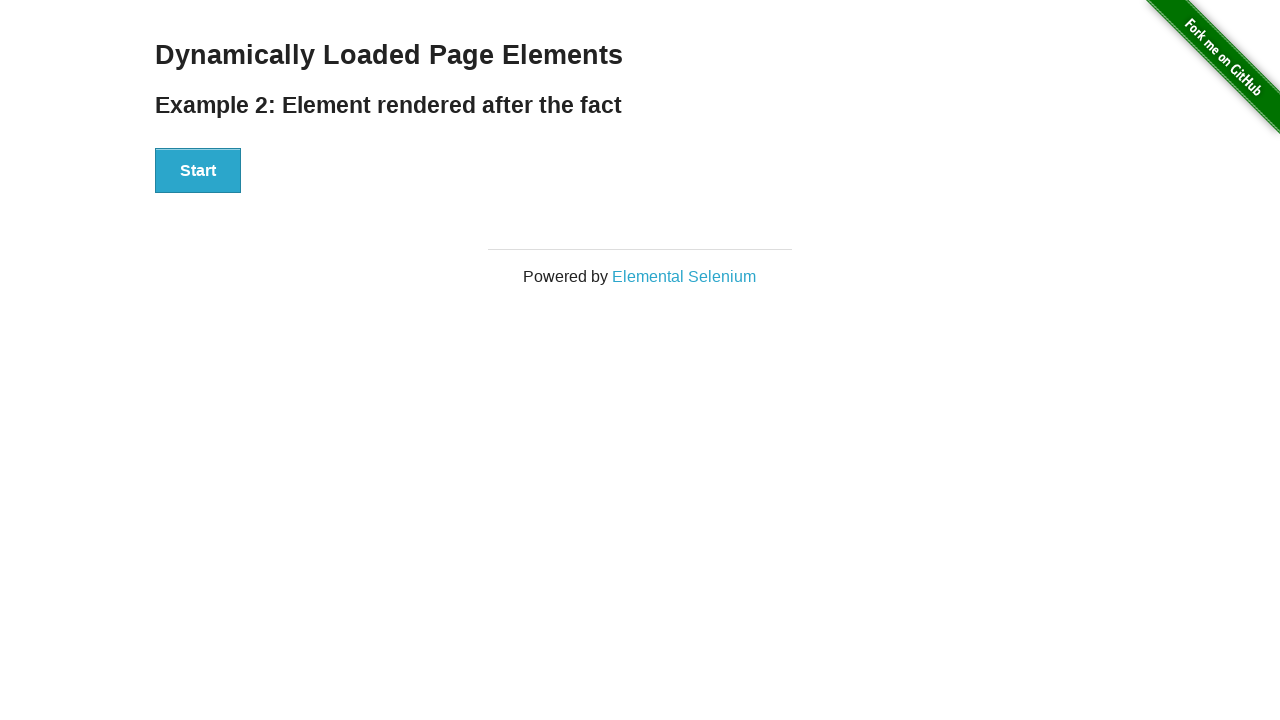

Navigated to dynamic loading page
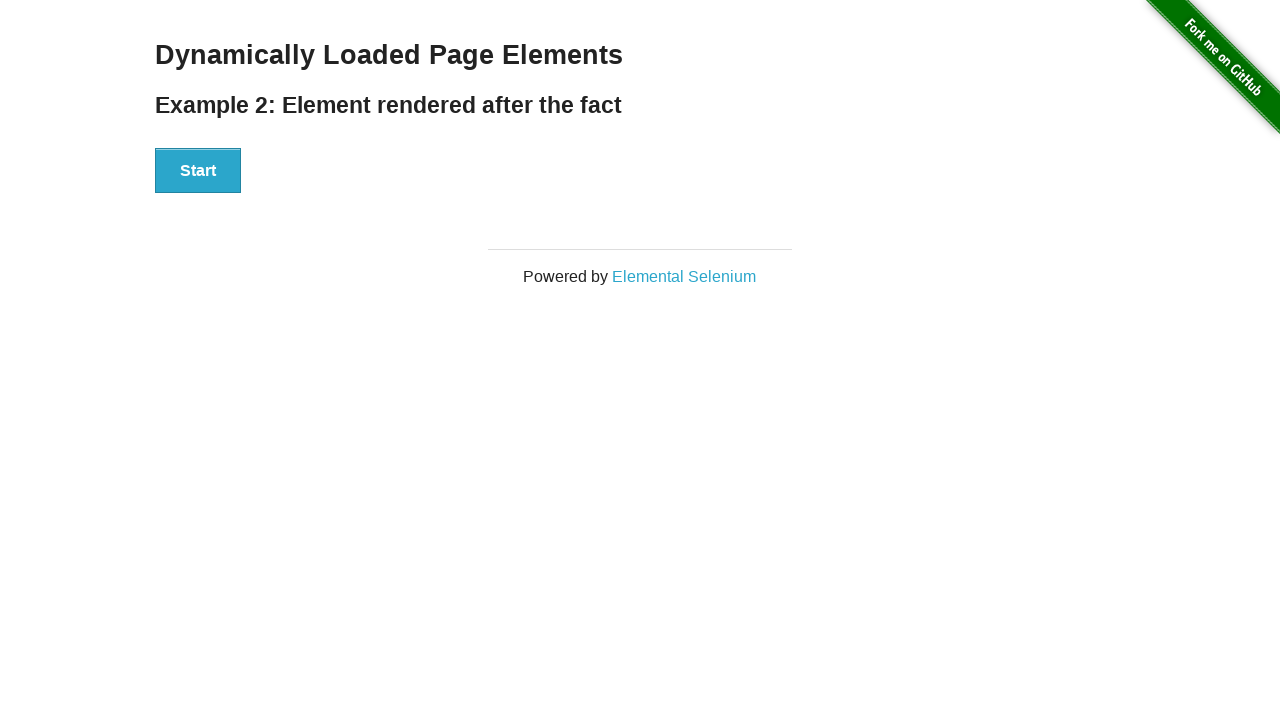

Clicked Start button to trigger dynamic content loading at (198, 171) on button:has-text('Start')
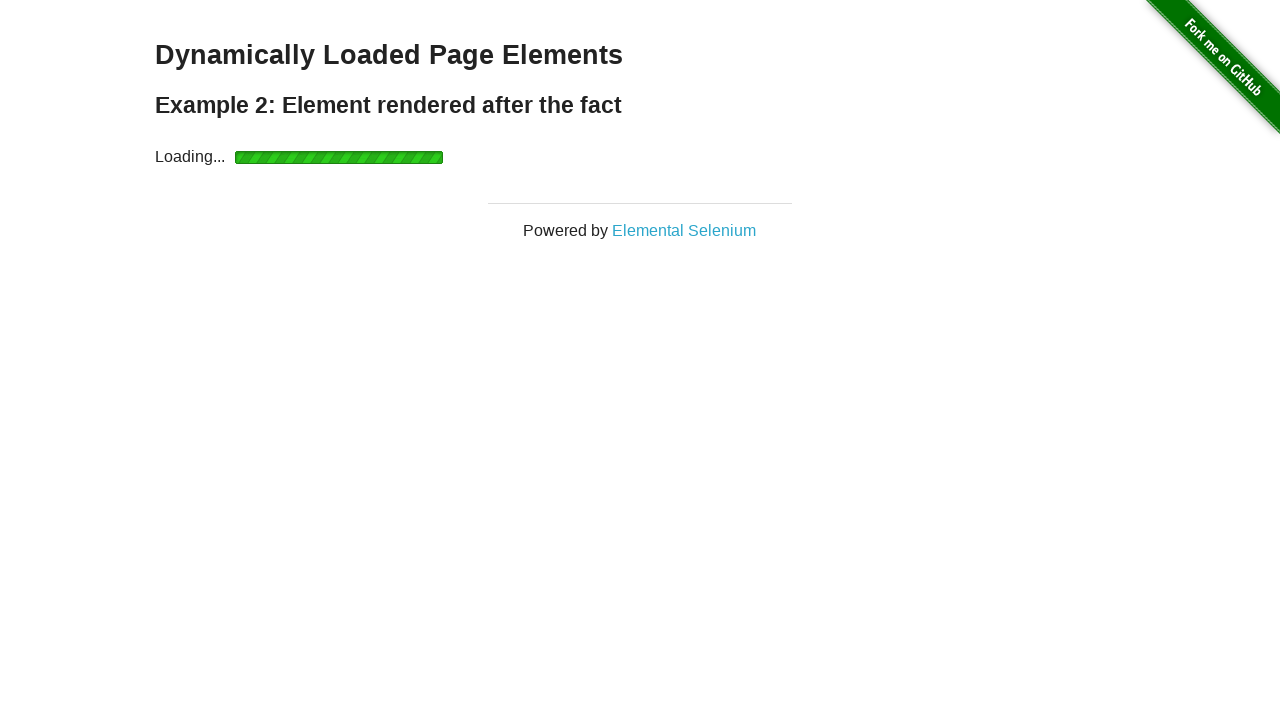

Waited for and verified 'Hello World!' text appeared
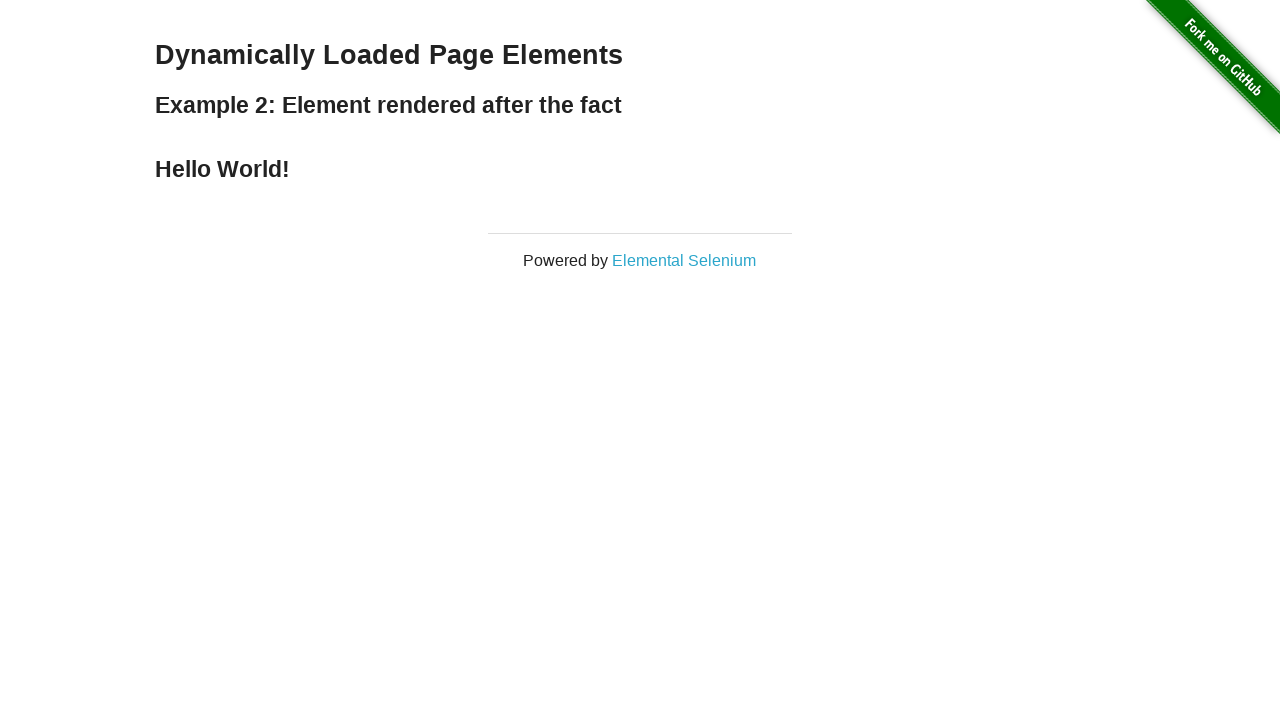

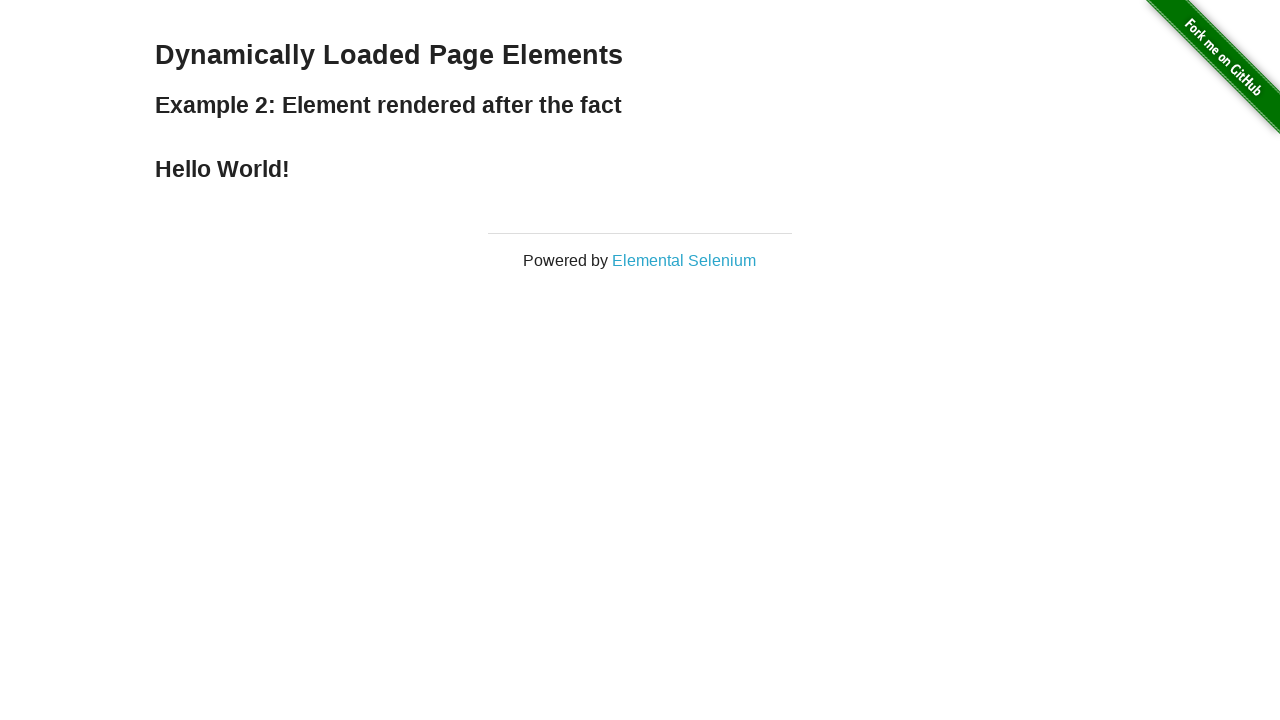